Tests accepting/dismissing a JavaScript alert dialog by clicking OK

Starting URL: https://demoqa.com/alerts

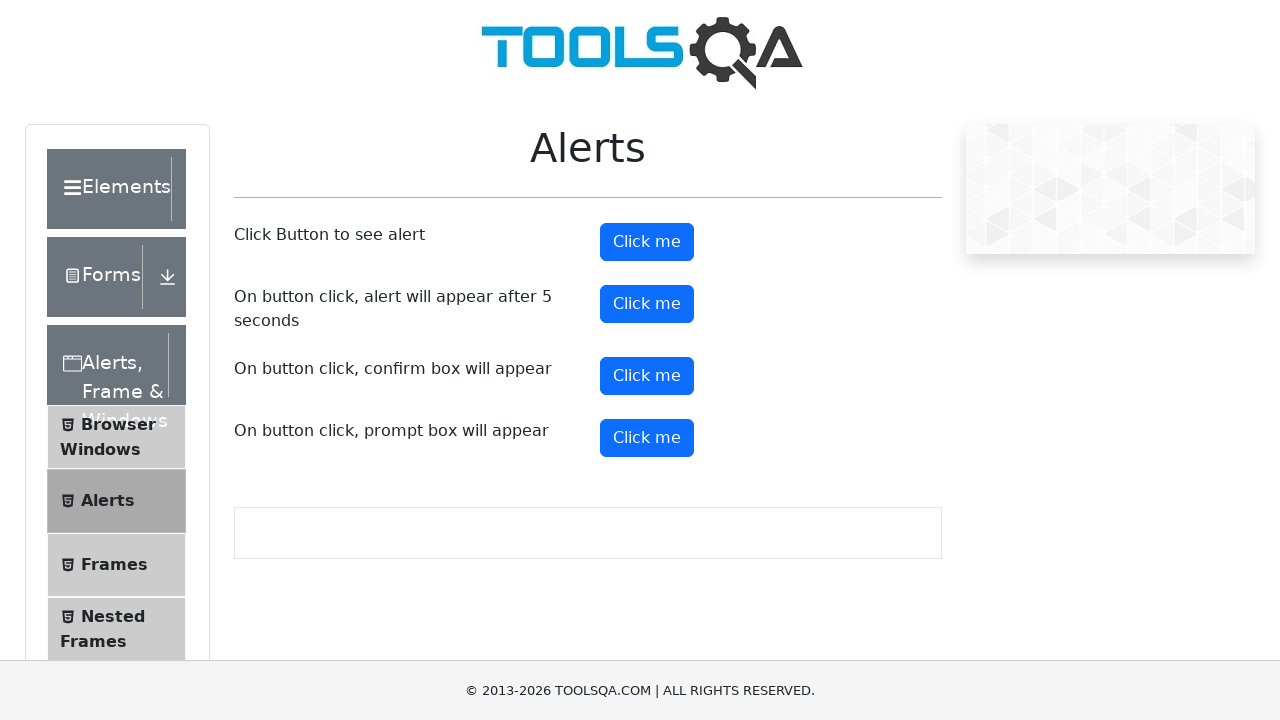

Set up dialog handler to accept JavaScript alerts
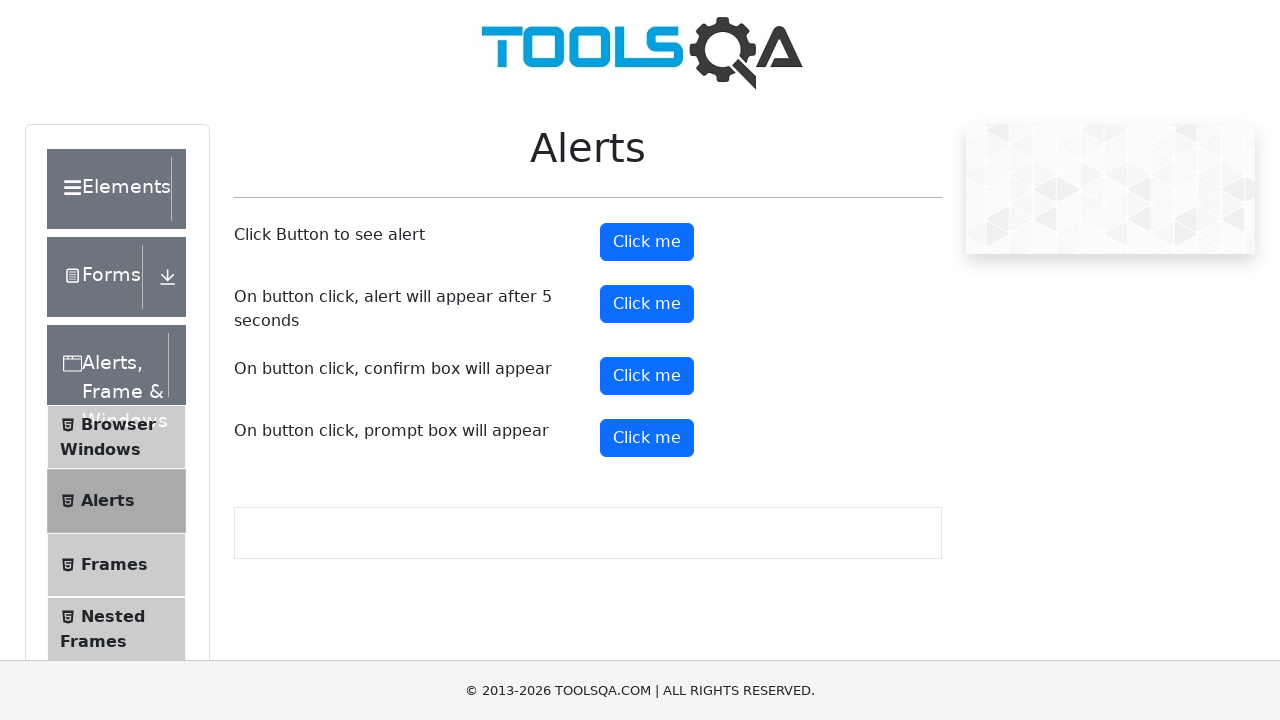

Clicked alert button to trigger JavaScript alert dialog at (647, 242) on #alertButton
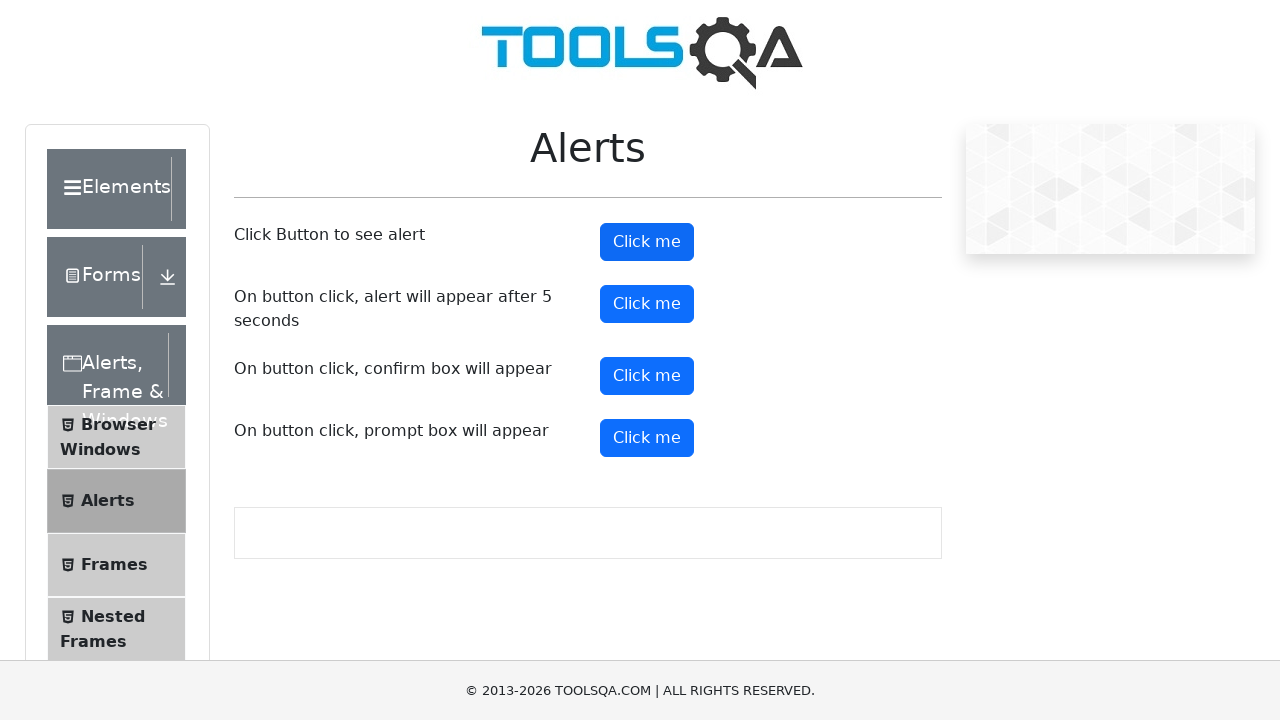

Waited 500ms for alert to be processed
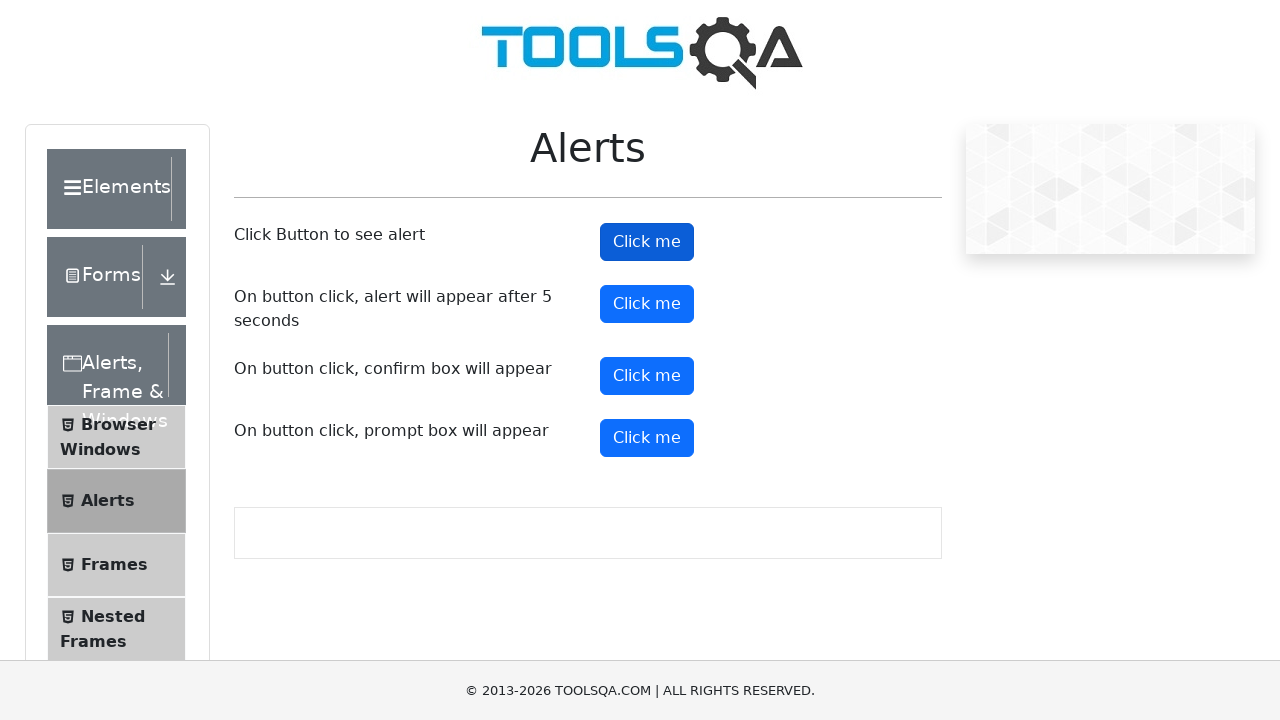

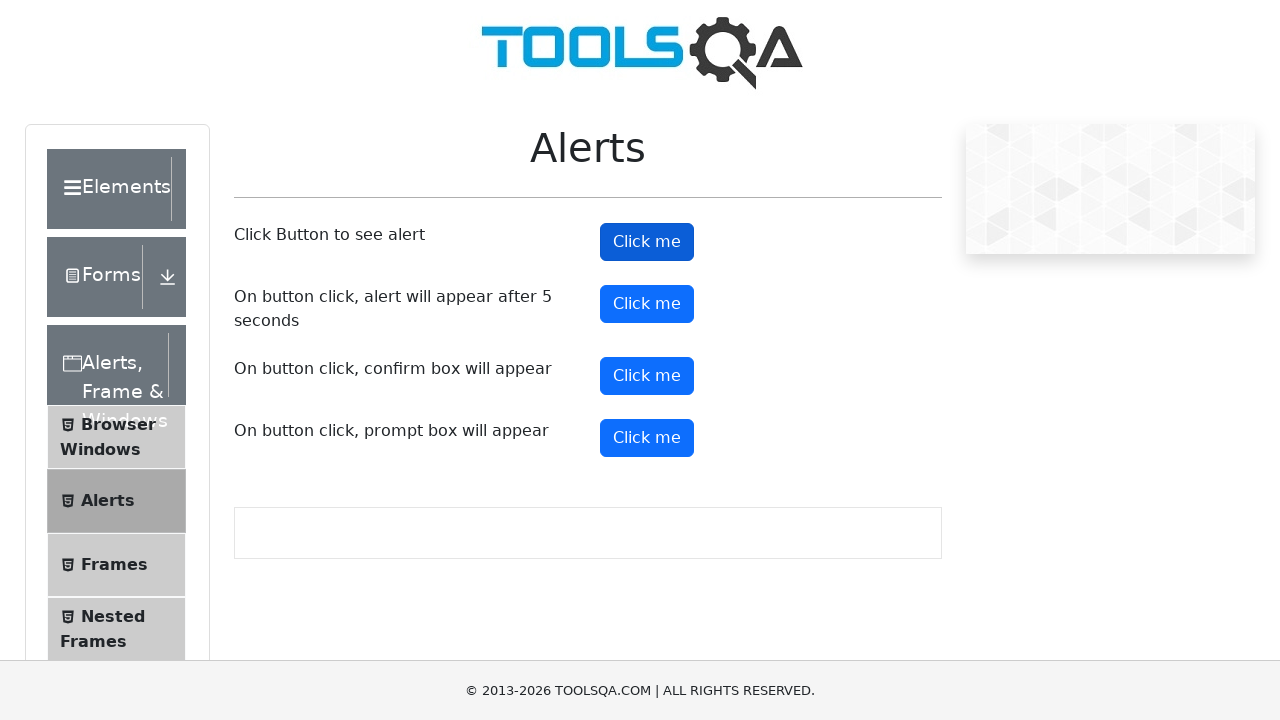